Navigates to Rahul Shetty Academy website and retrieves the page title and current URL to demonstrate basic browser interaction methods.

Starting URL: https://rahulshettyacademy.com/

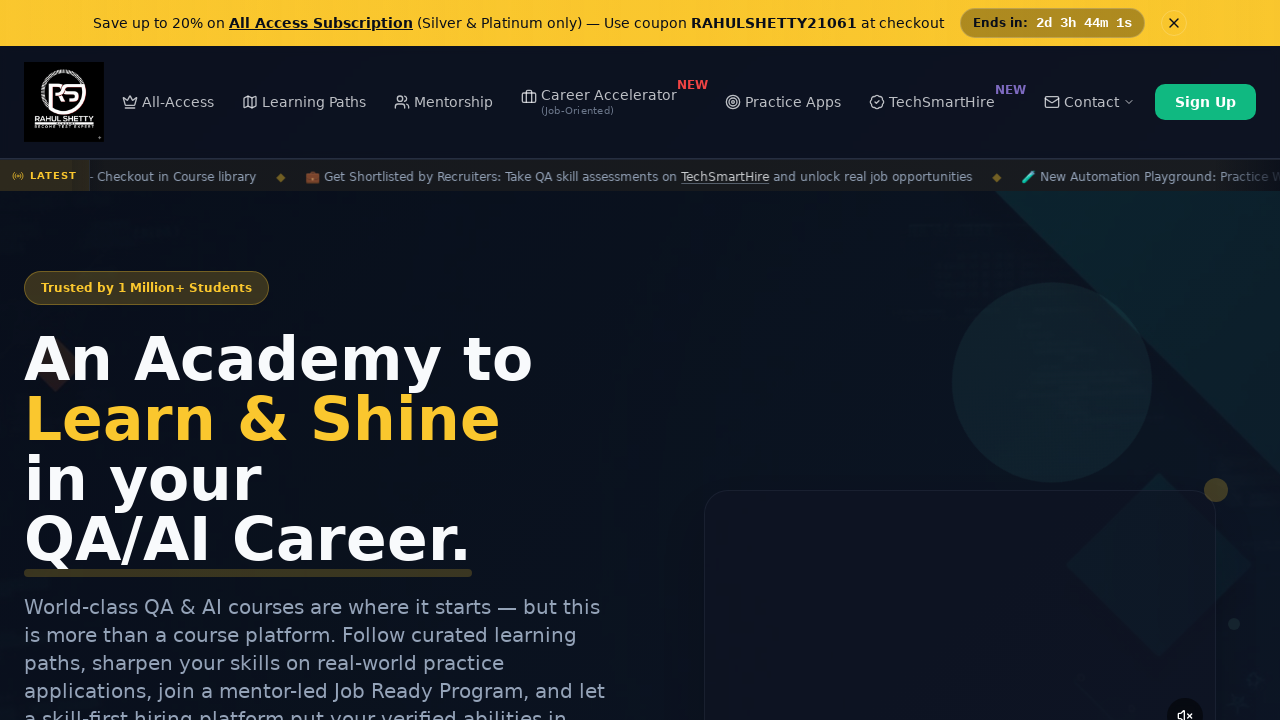

Retrieved page title
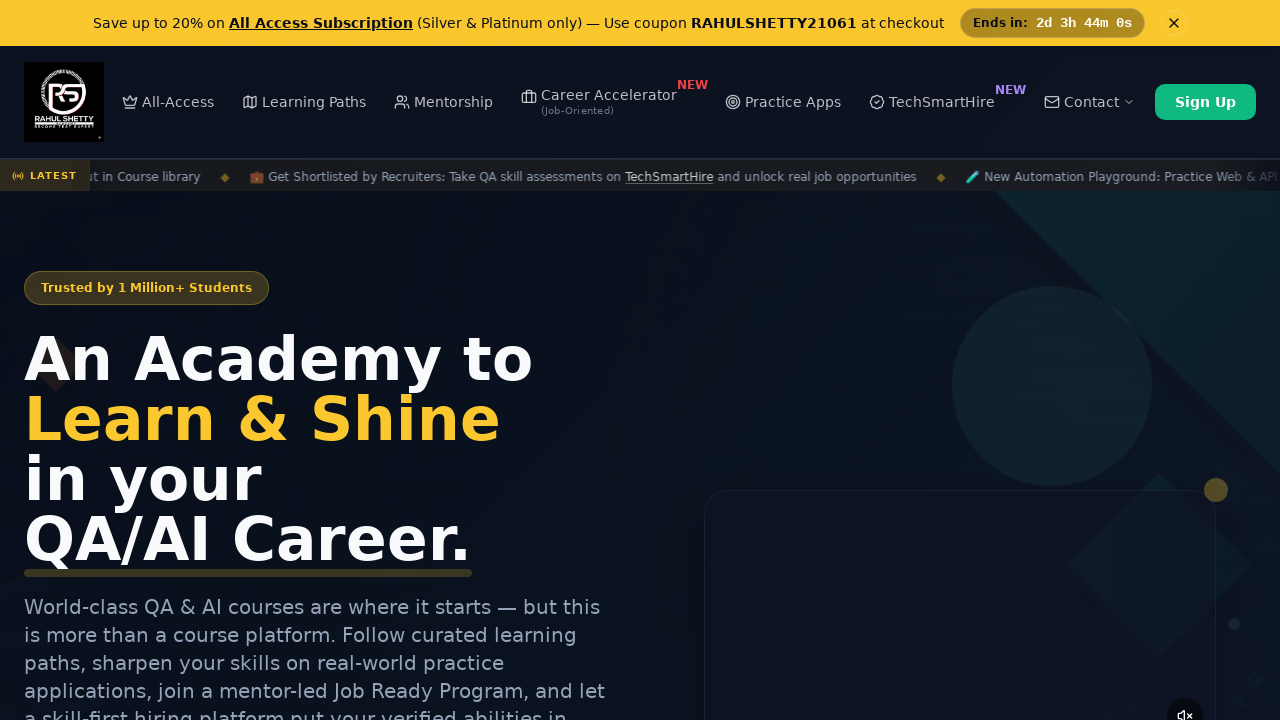

Retrieved current URL
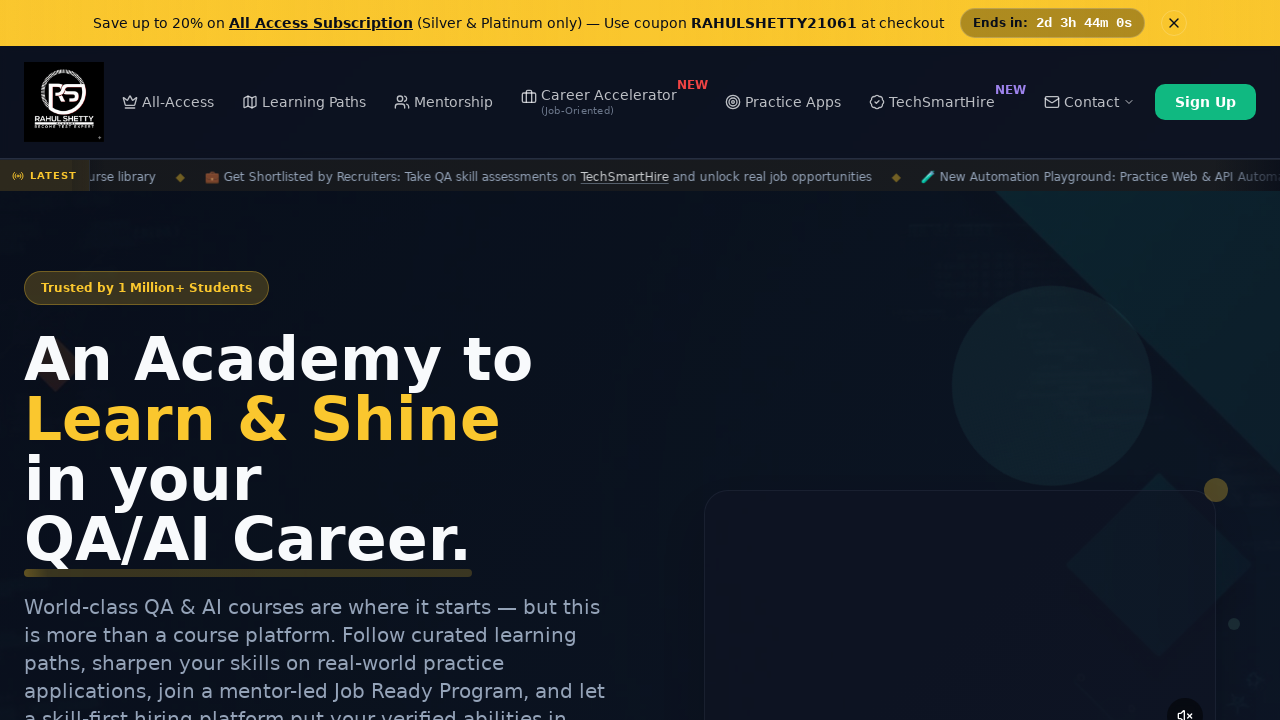

Waited for page to reach domcontentloaded state
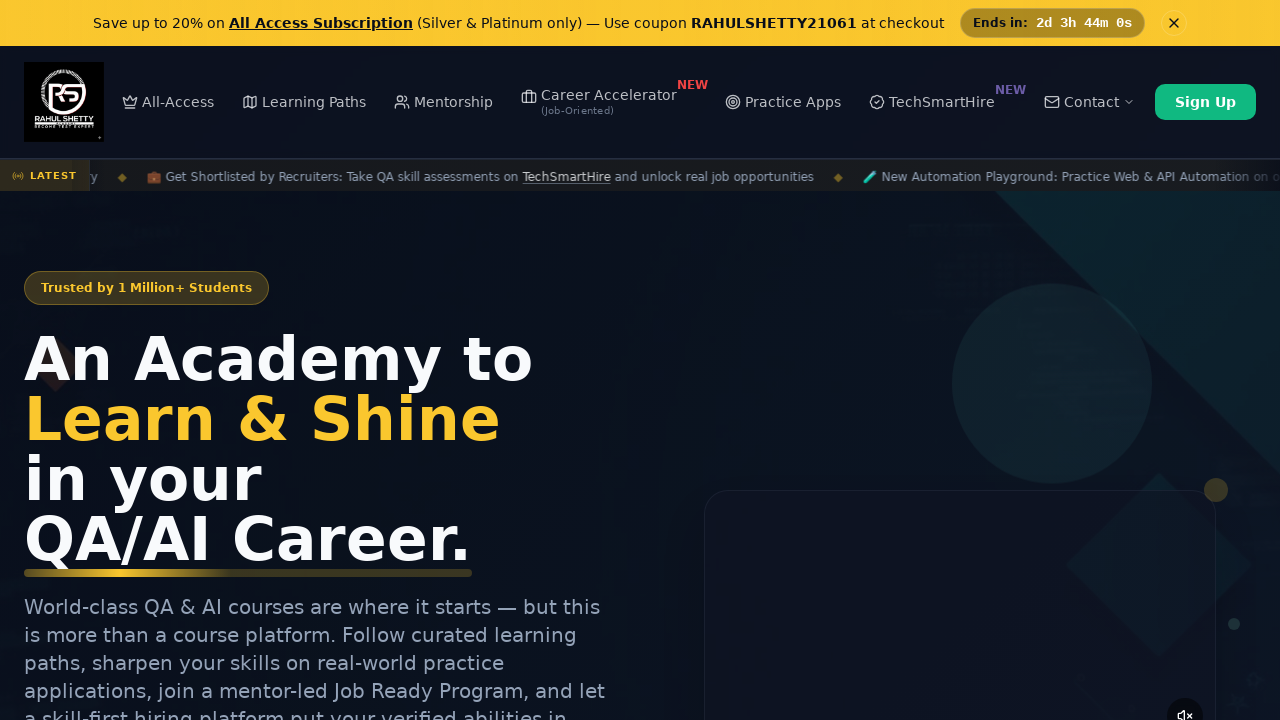

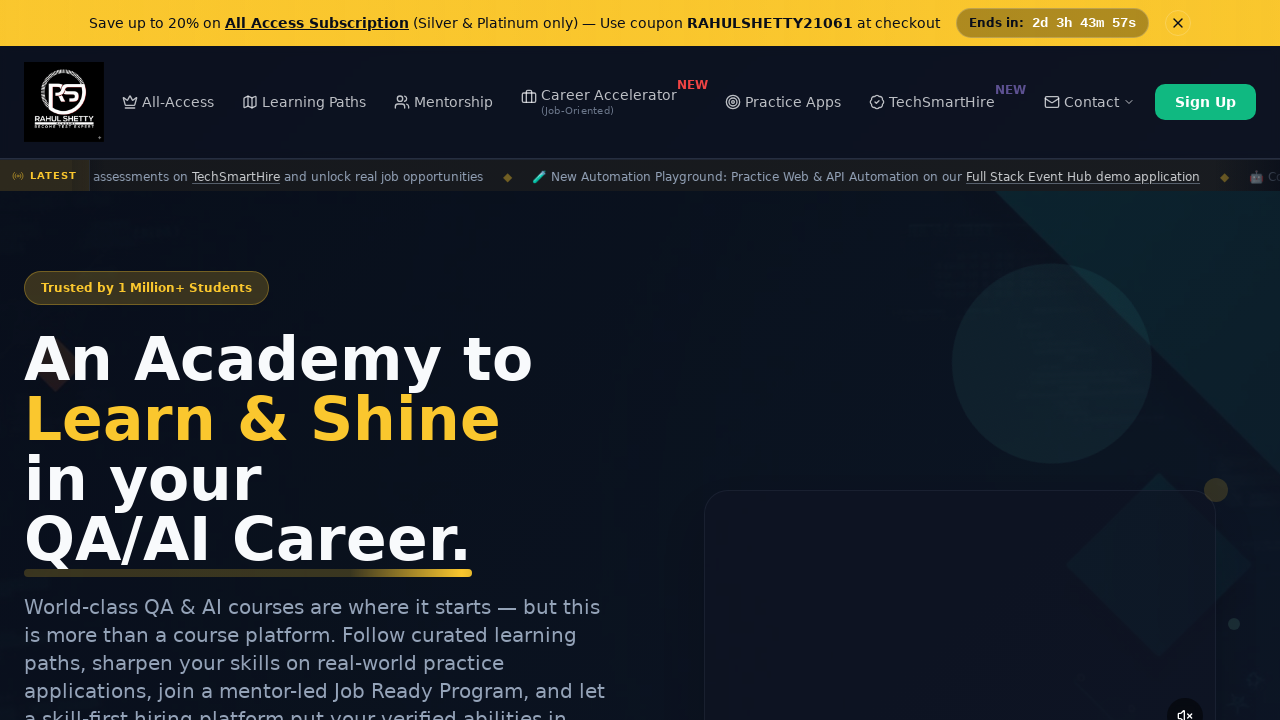